Tests interaction with nested frames by filling a text field in frame 3 and checking a checkbox in a nested child frame

Starting URL: https://ui.vision/demo/webtest/frames/

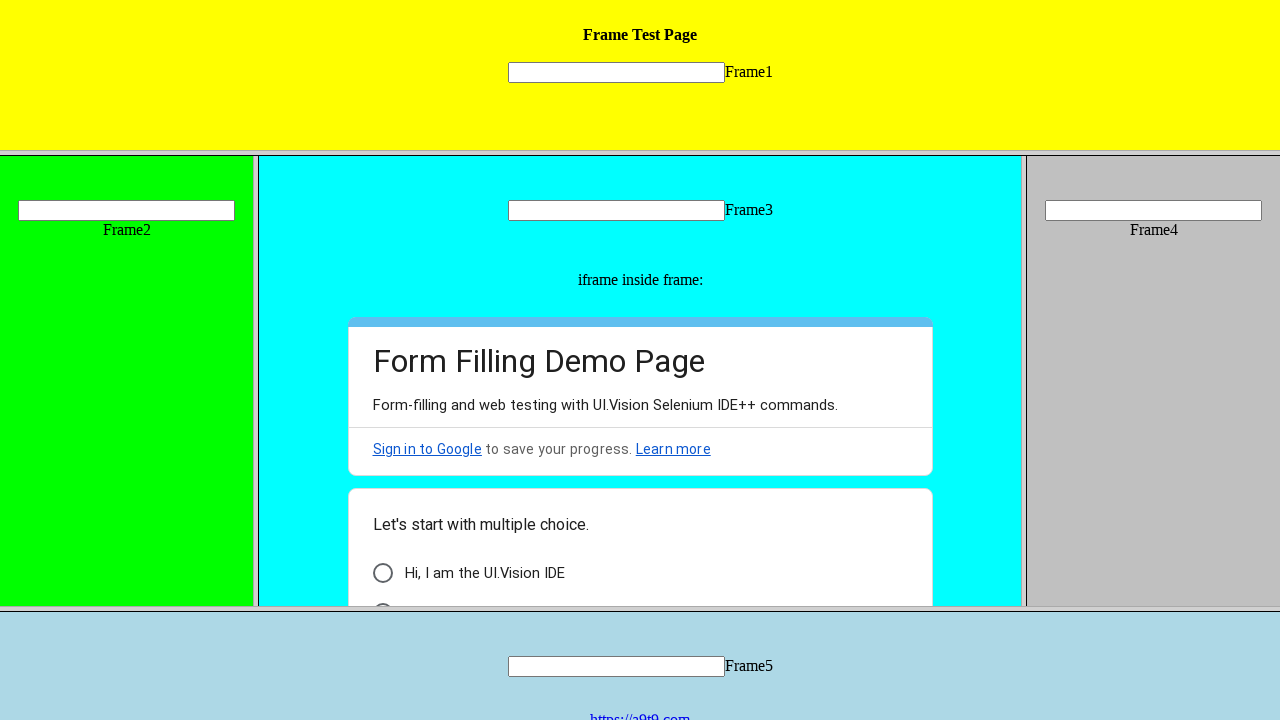

Located frame 3 by URL
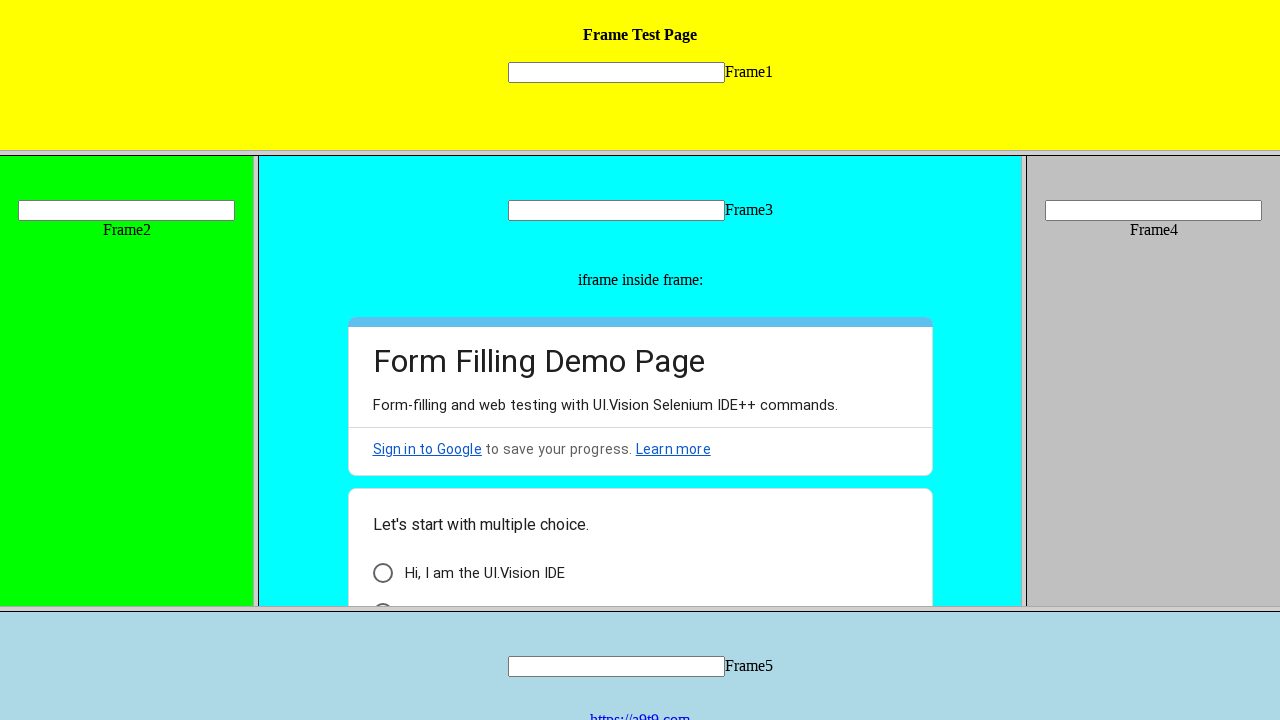

Filled text field in frame 3 with 'welcome' on [name="mytext3"]
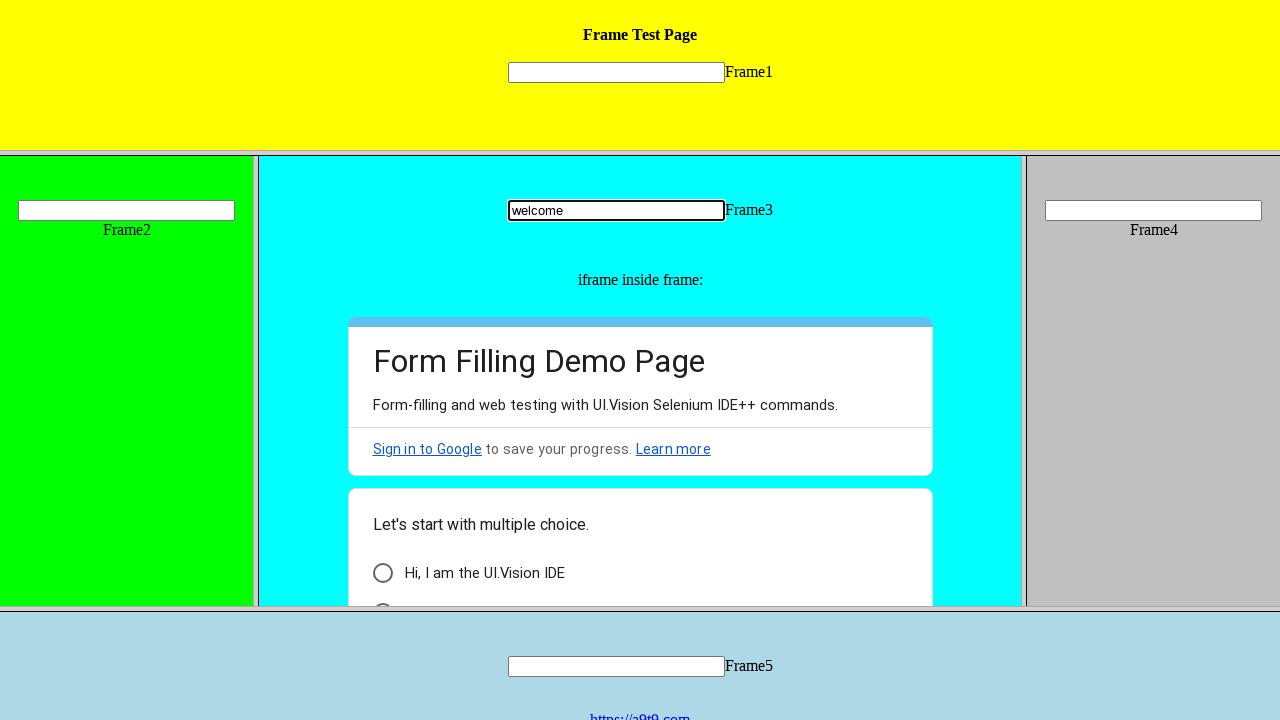

Retrieved child frames from frame 3
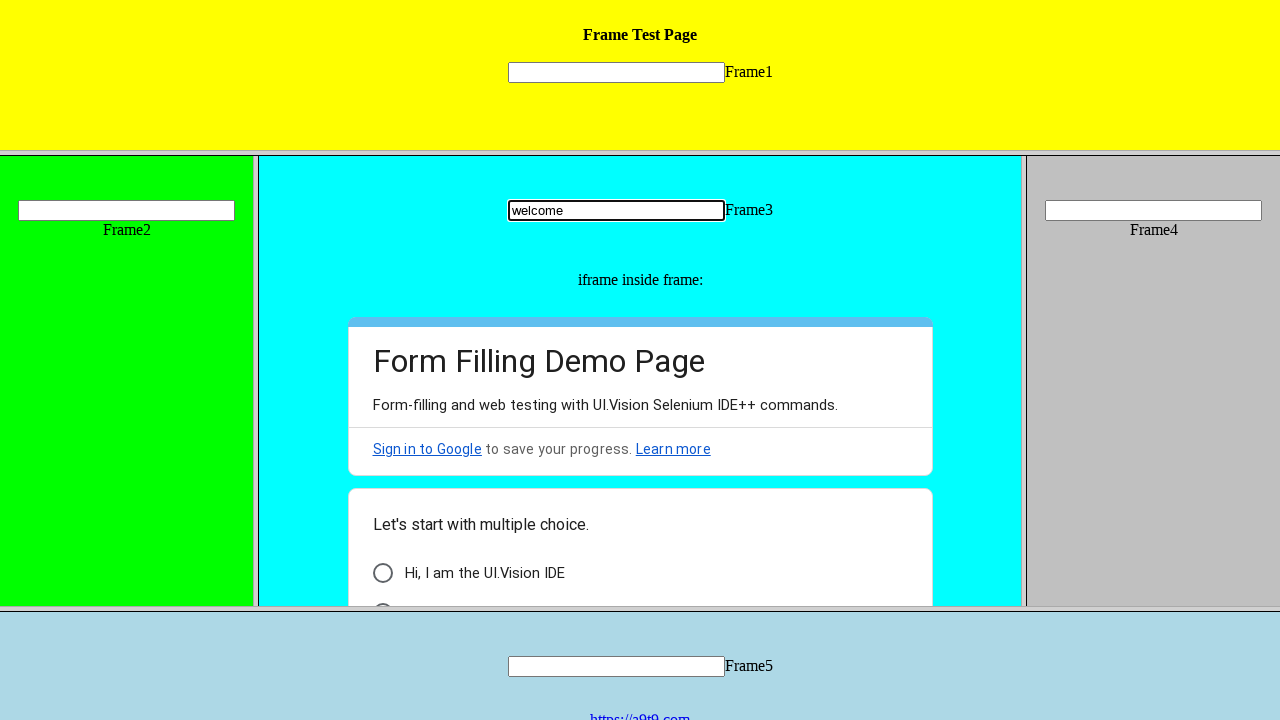

Checked checkbox in the first nested child frame at (382, 573) on (//div[@class="vd3tt"])[1]
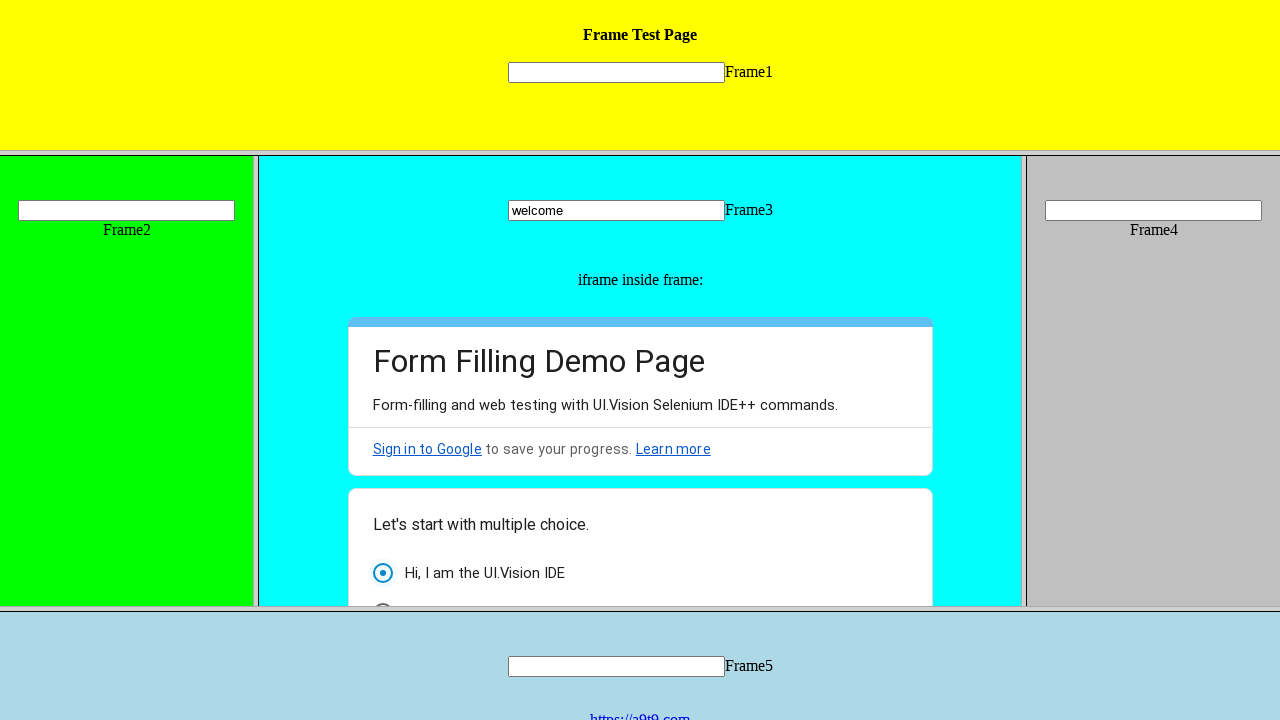

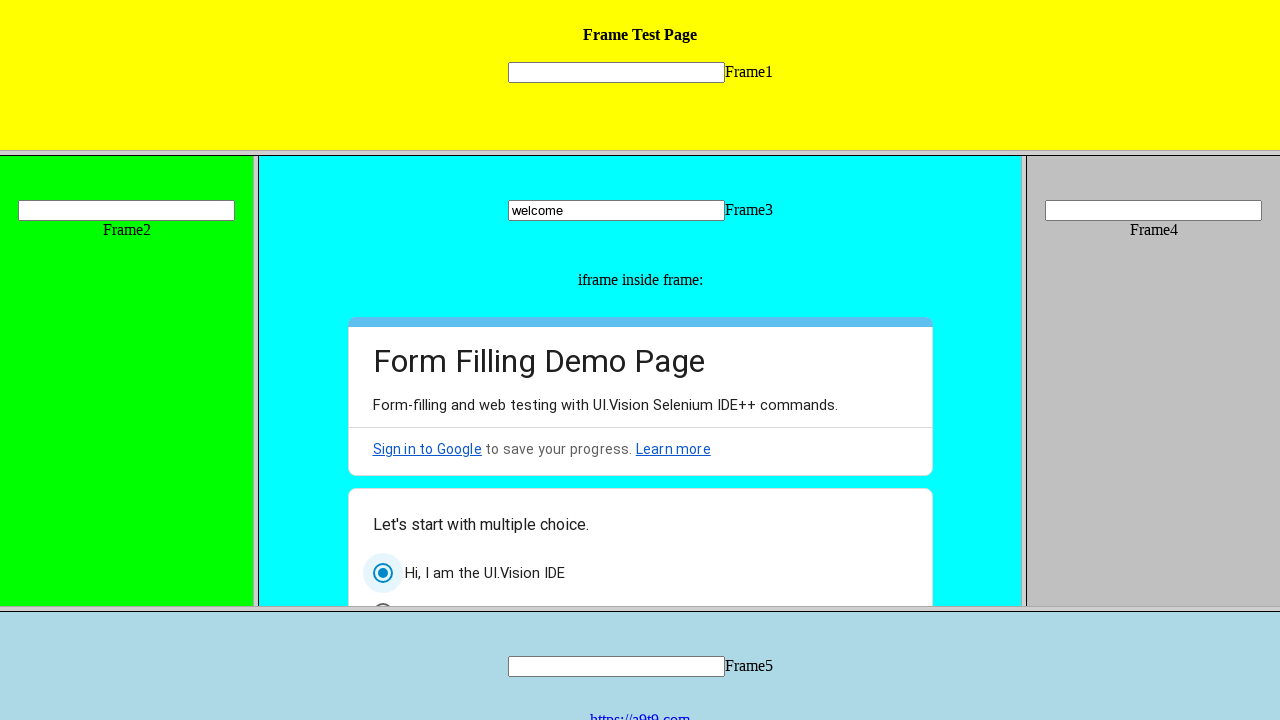